Navigates to Tutorialspoint careers page and locates Privacy Policy links using different XPath strategies

Starting URL: https://www.tutorialspoint.com/about/about_careers.htm

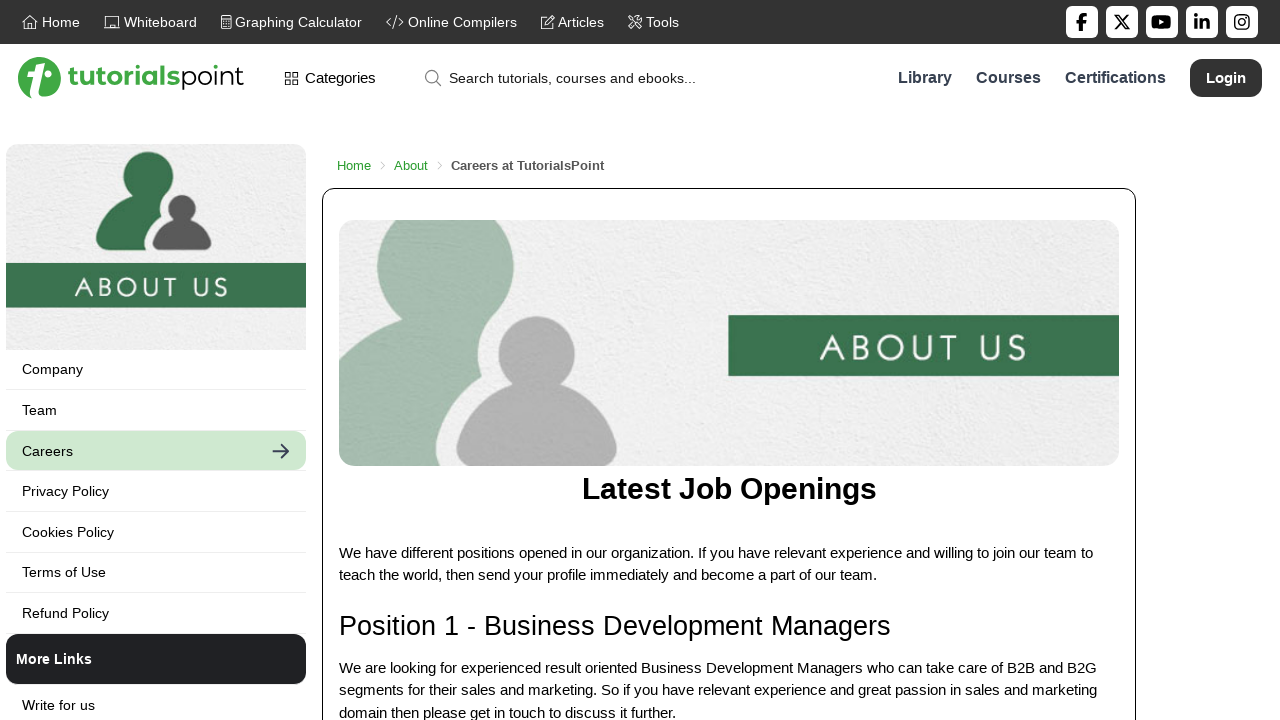

Navigated to Tutorialspoint careers page
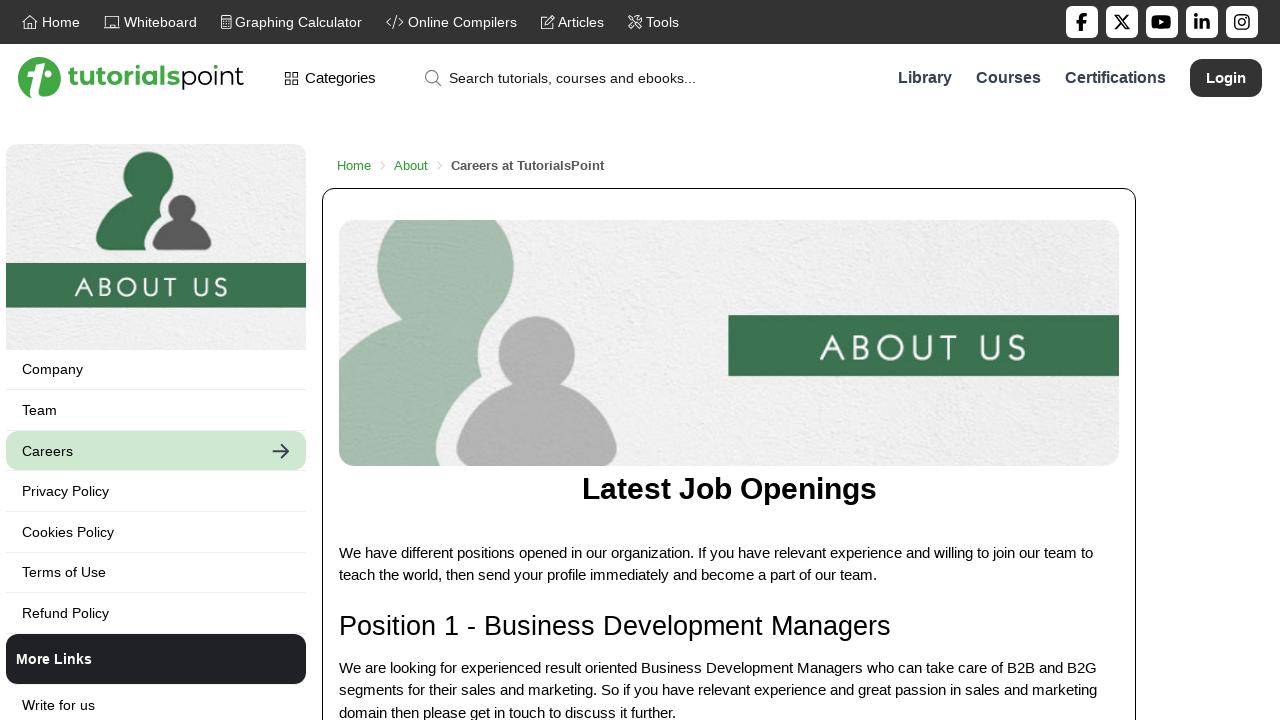

Located Privacy Policy link using exact text match XPath
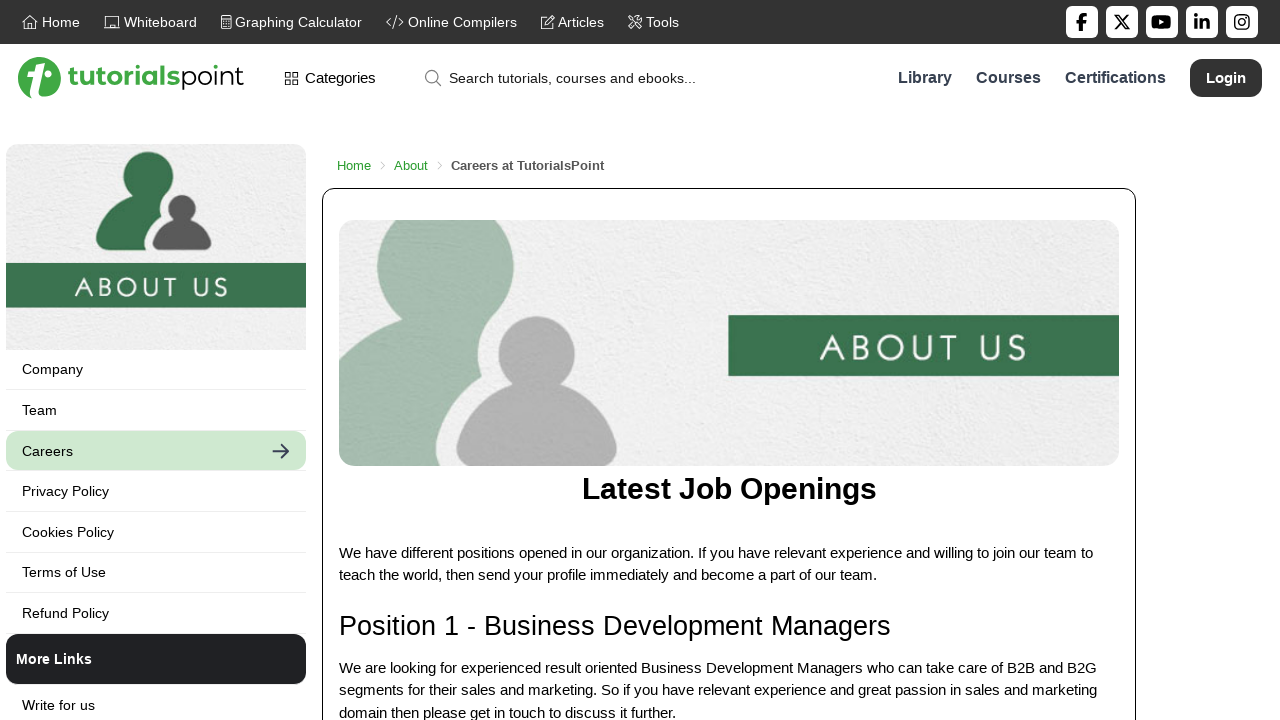

Retrieved text content from full text match link
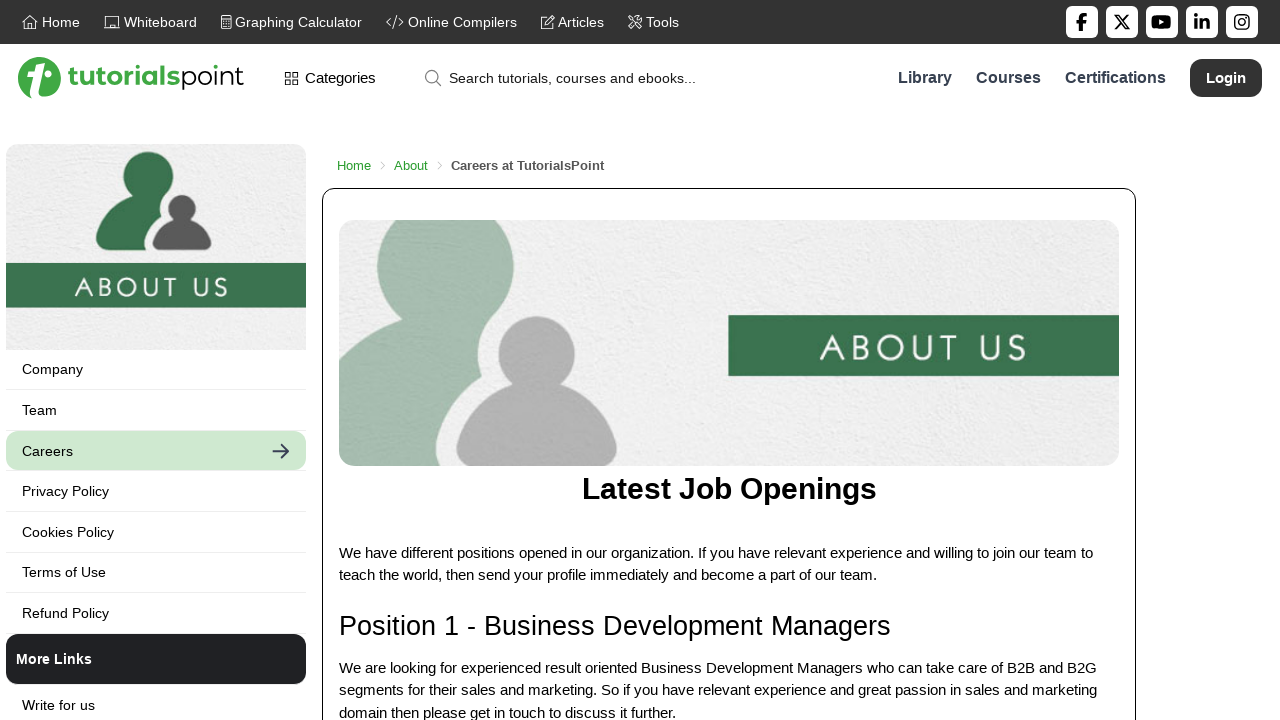

Located Privacy Policy link using partial text match XPath
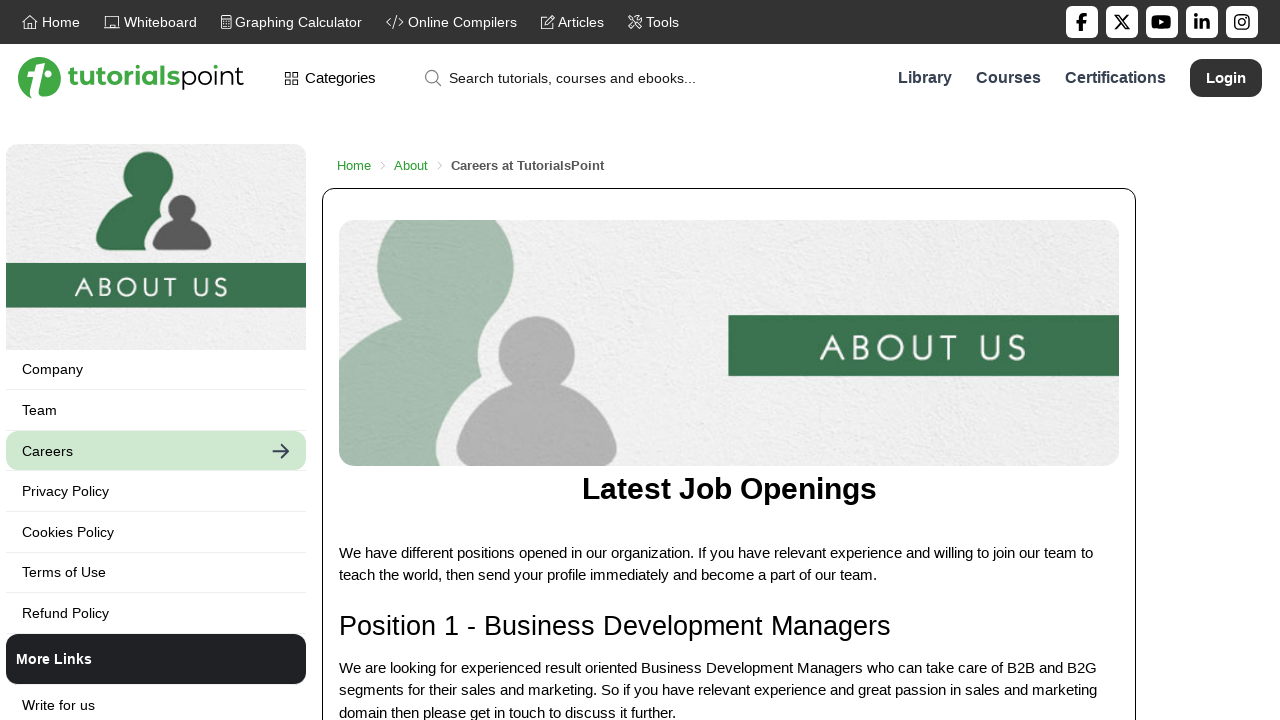

Retrieved text content from partial text match link
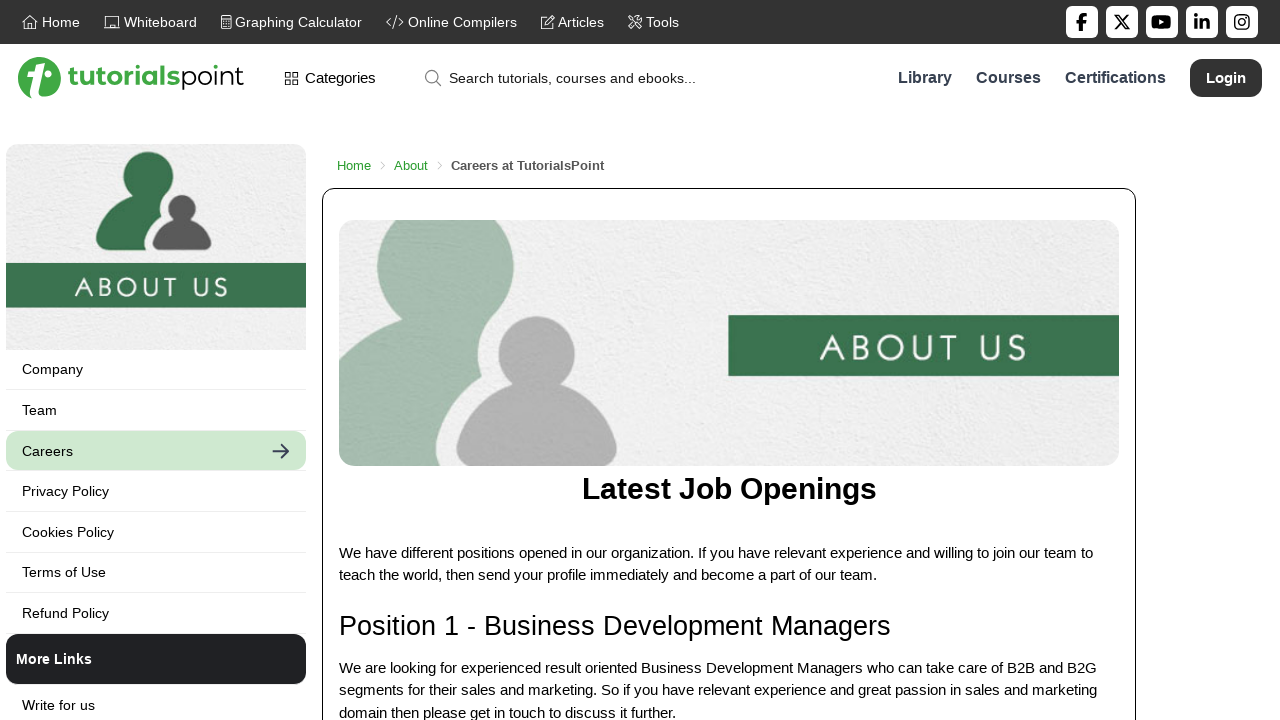

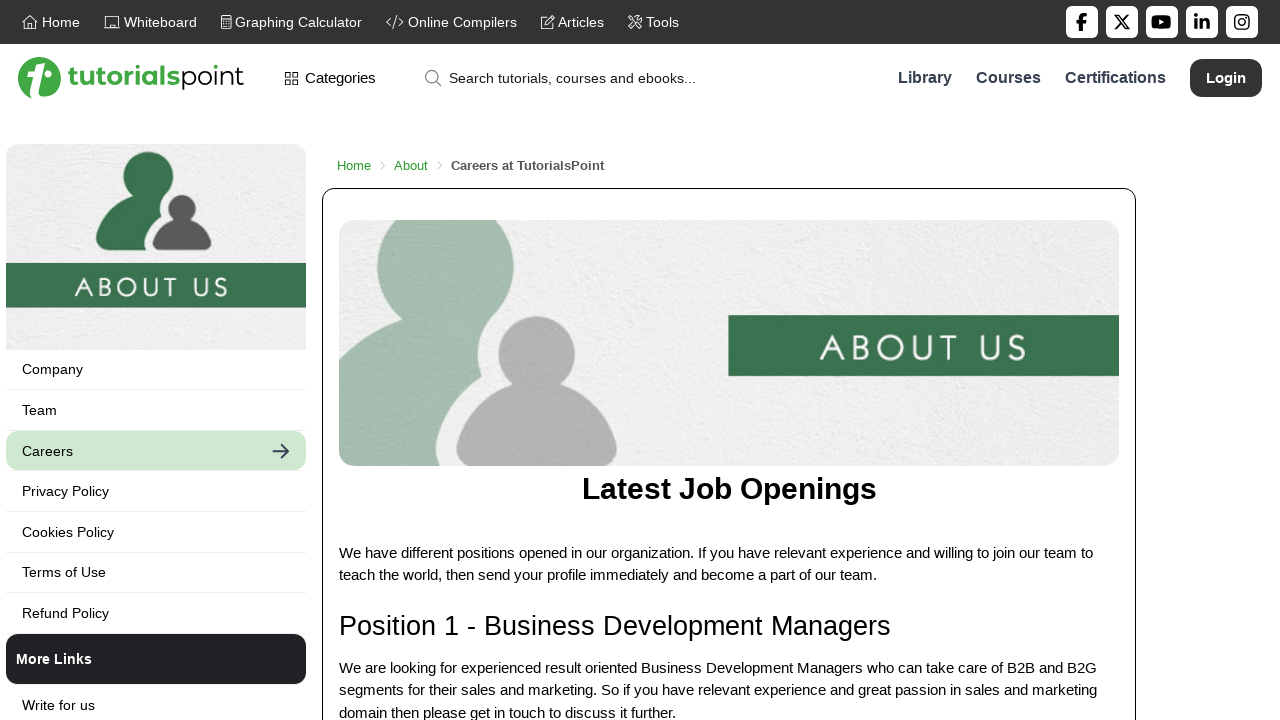